Tests checkbox selection by clicking checkboxes and verifying their selected state

Starting URL: https://automationfc.github.io/basic-form/index.html

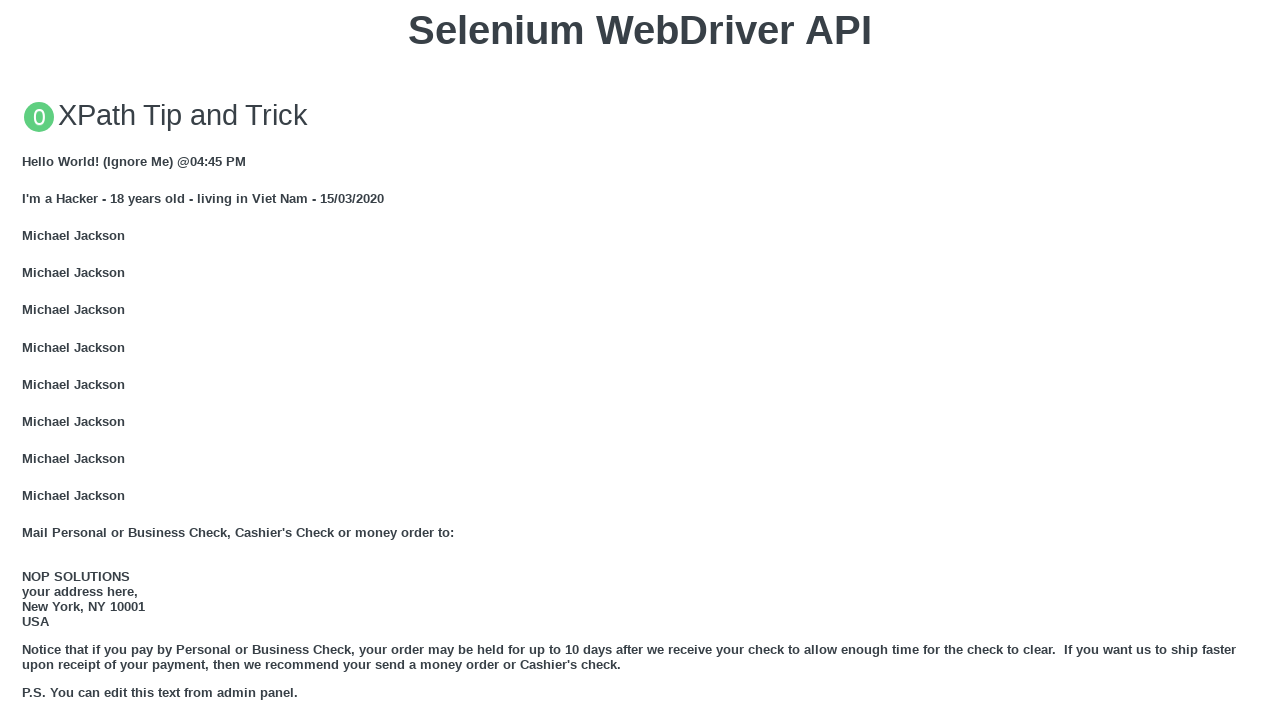

Clicked the 'under 18' checkbox at (28, 360) on #under_18
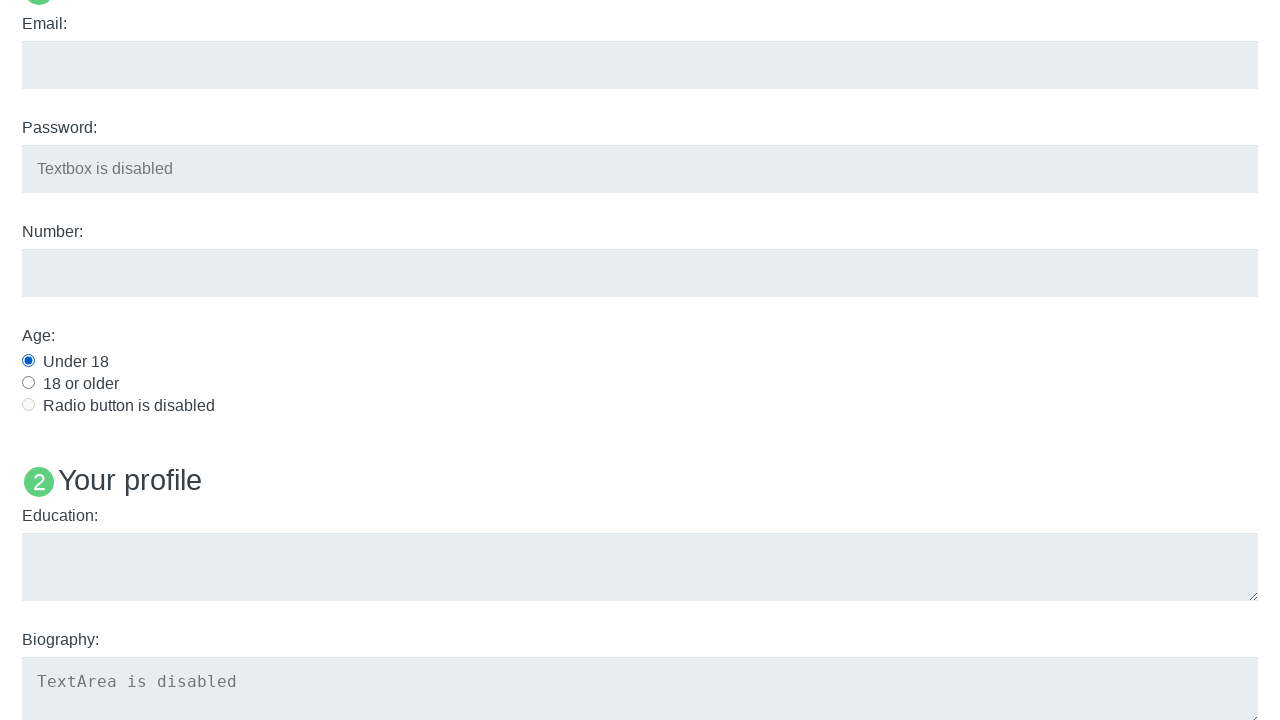

Clicked the 'java' checkbox at (28, 361) on input[value='java']
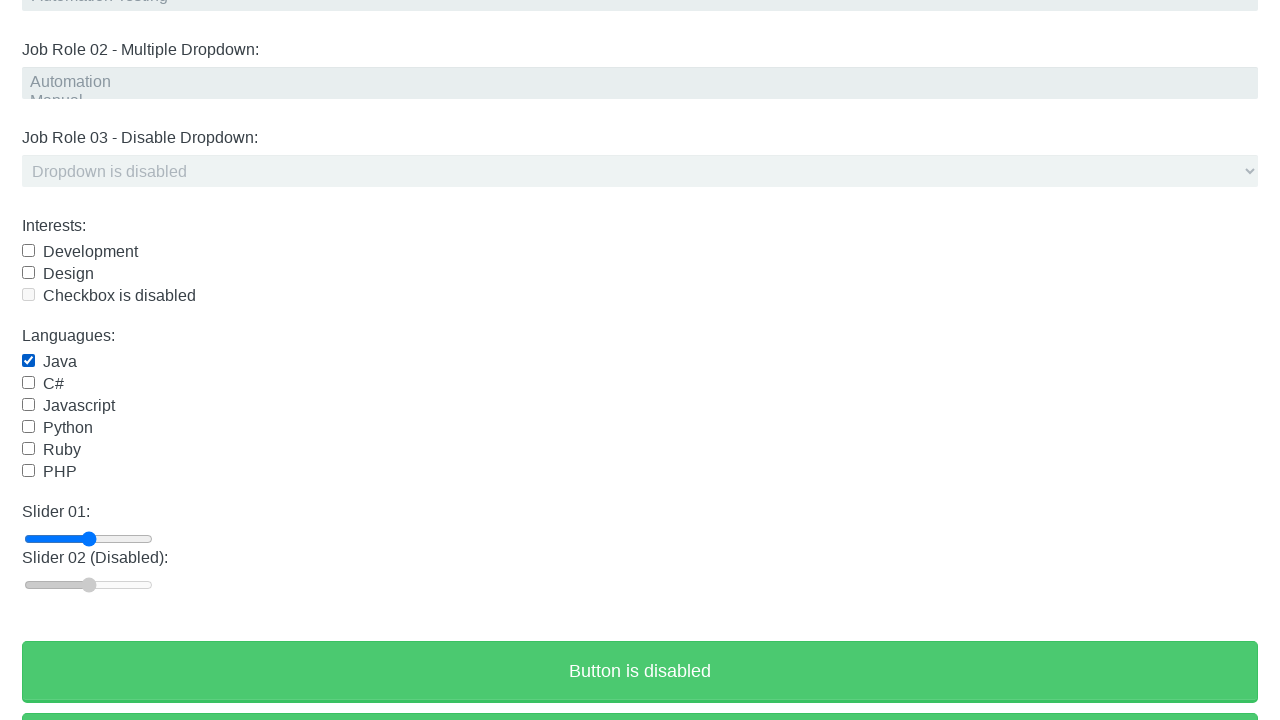

Verified 'under 18' checkbox is selected
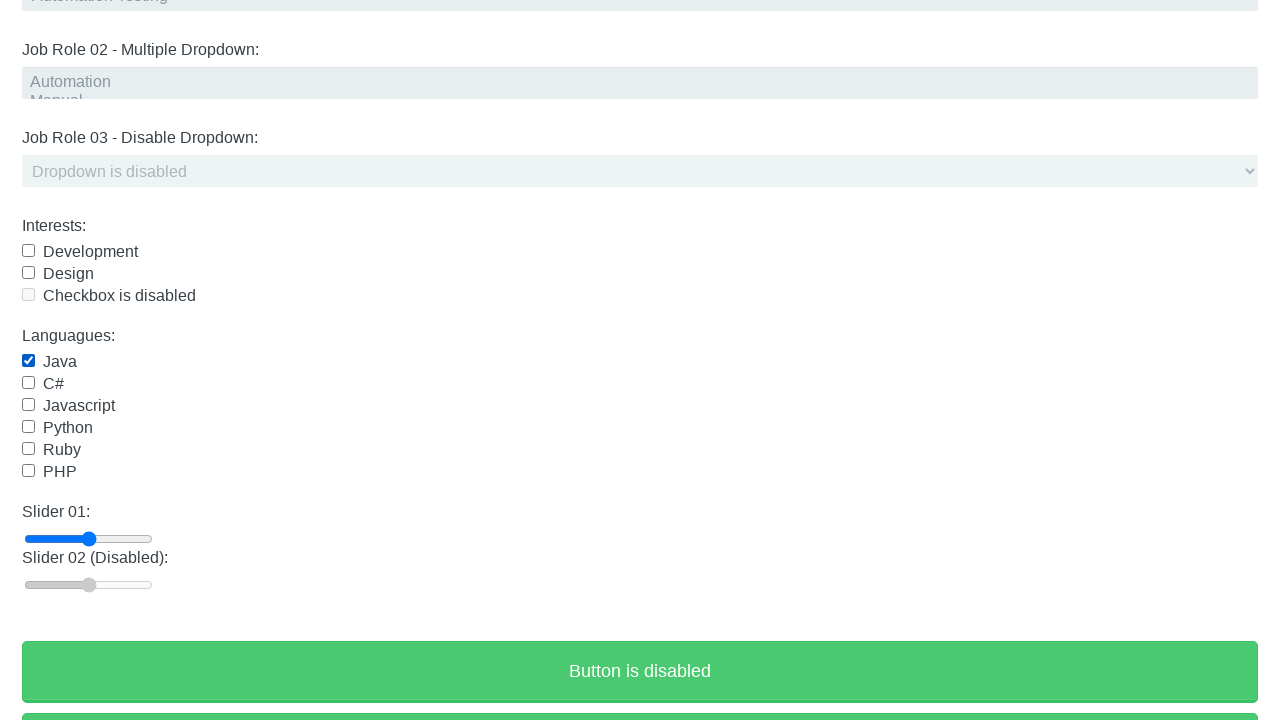

Verified 'java' checkbox is selected
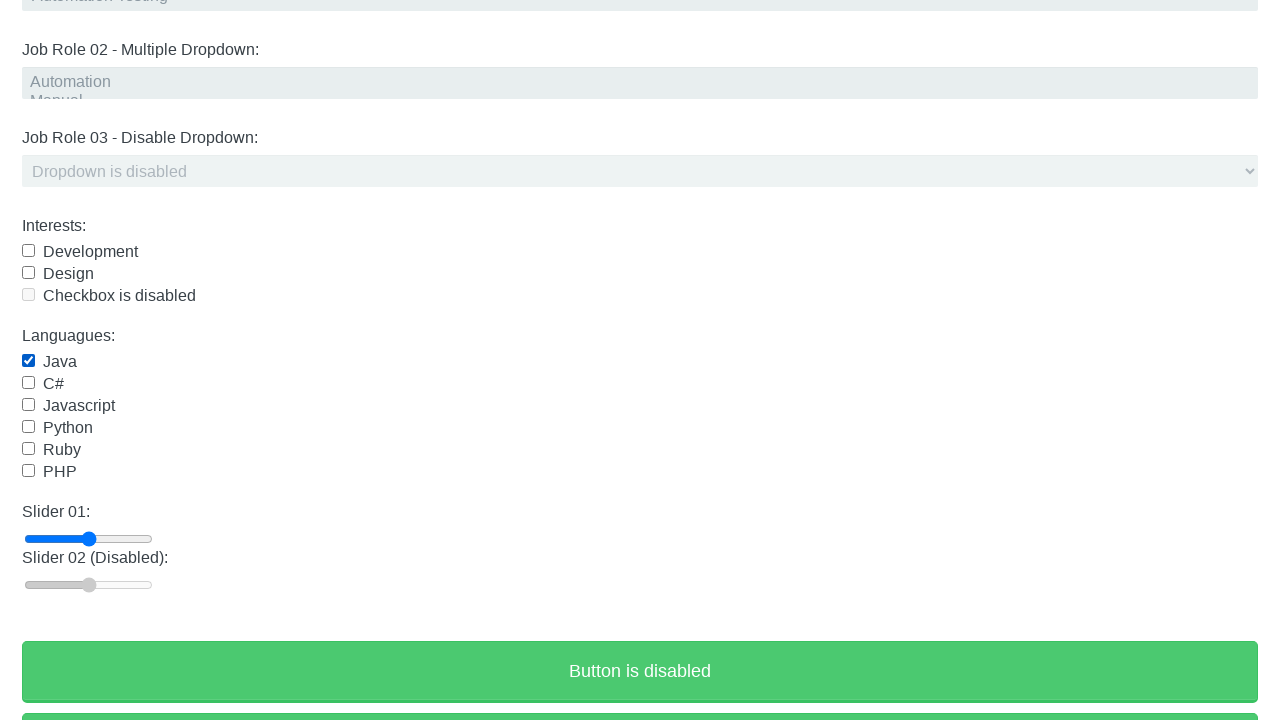

Clicked the 'java' checkbox again to deselect it at (28, 361) on input[value='java']
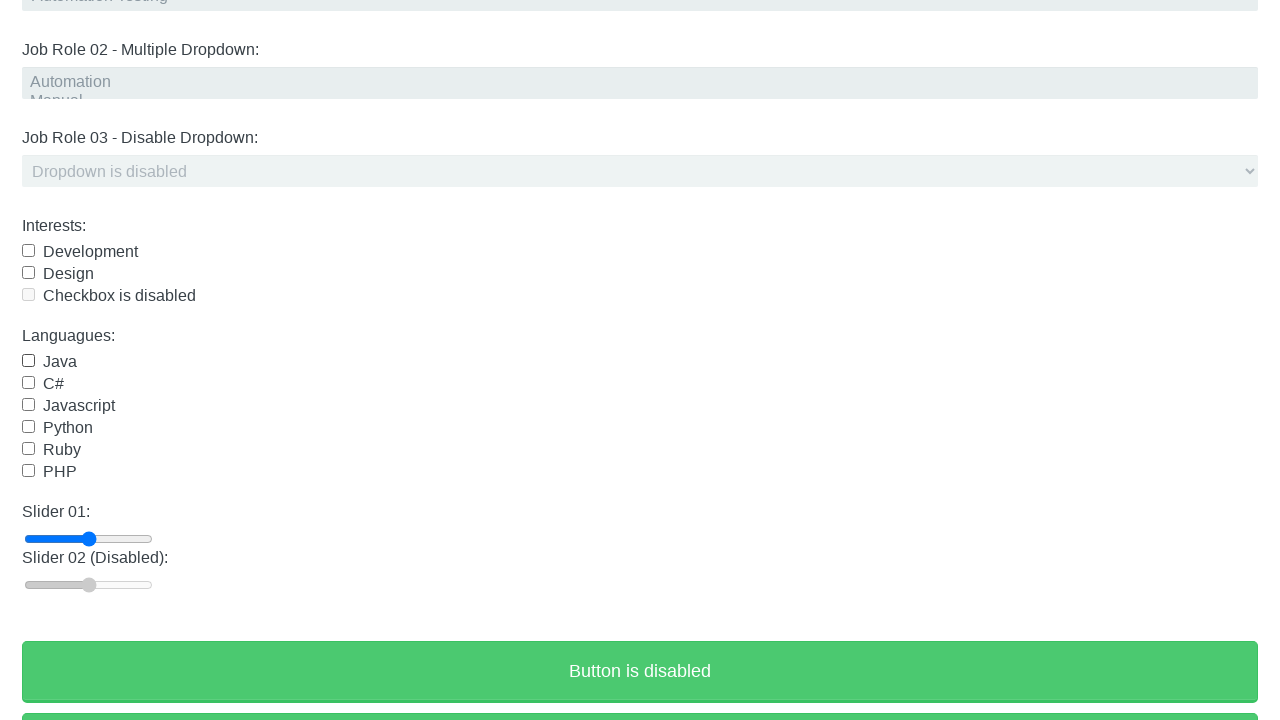

Verified 'under 18' checkbox is still selected after deselecting java
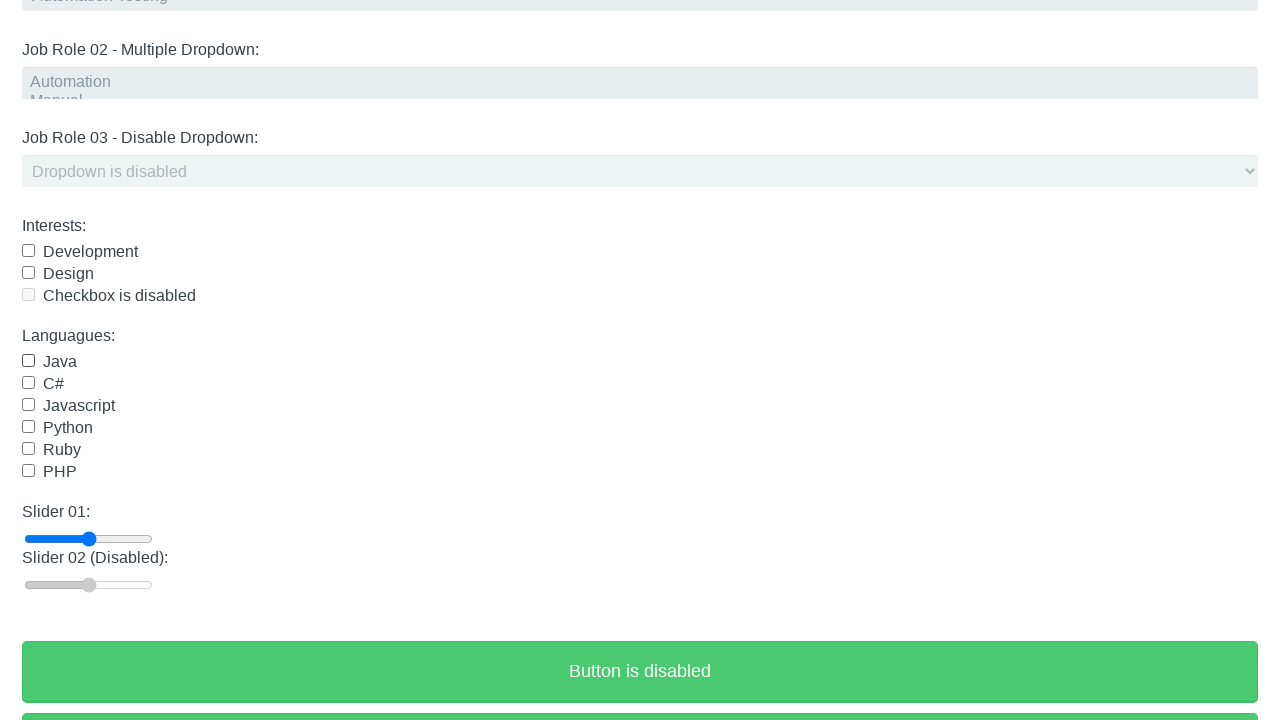

Verified 'java' checkbox is deselected
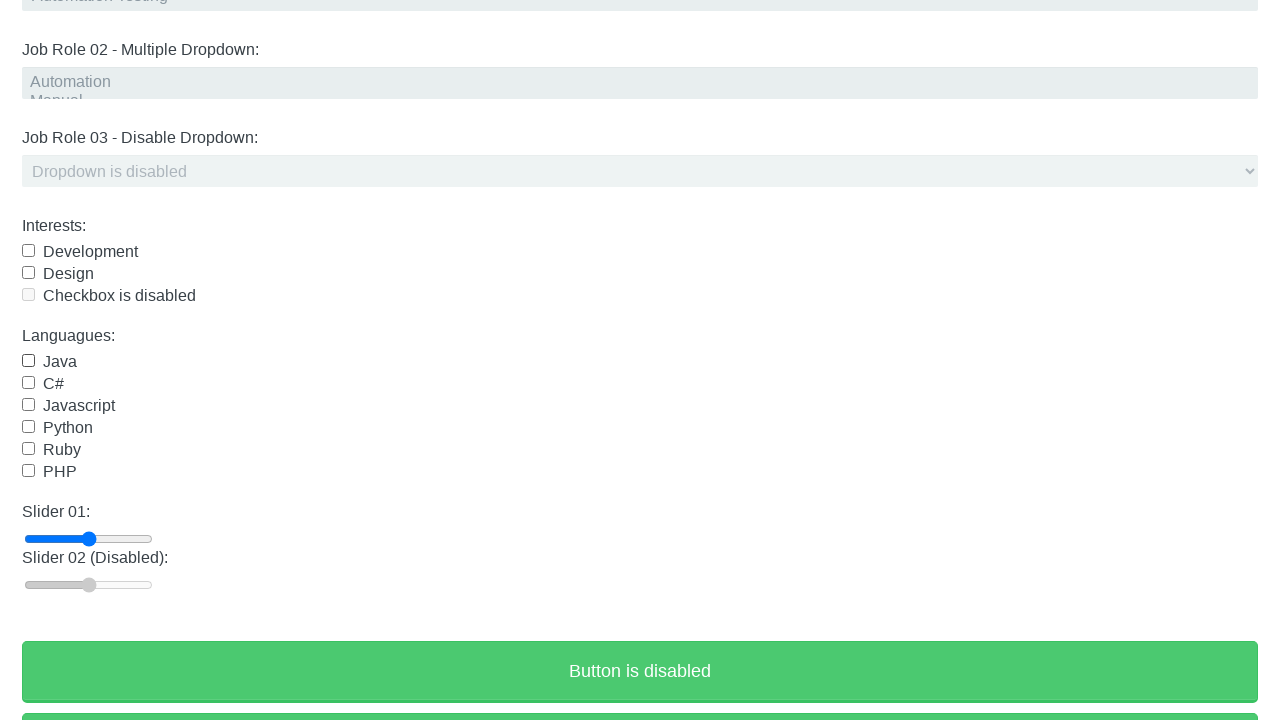

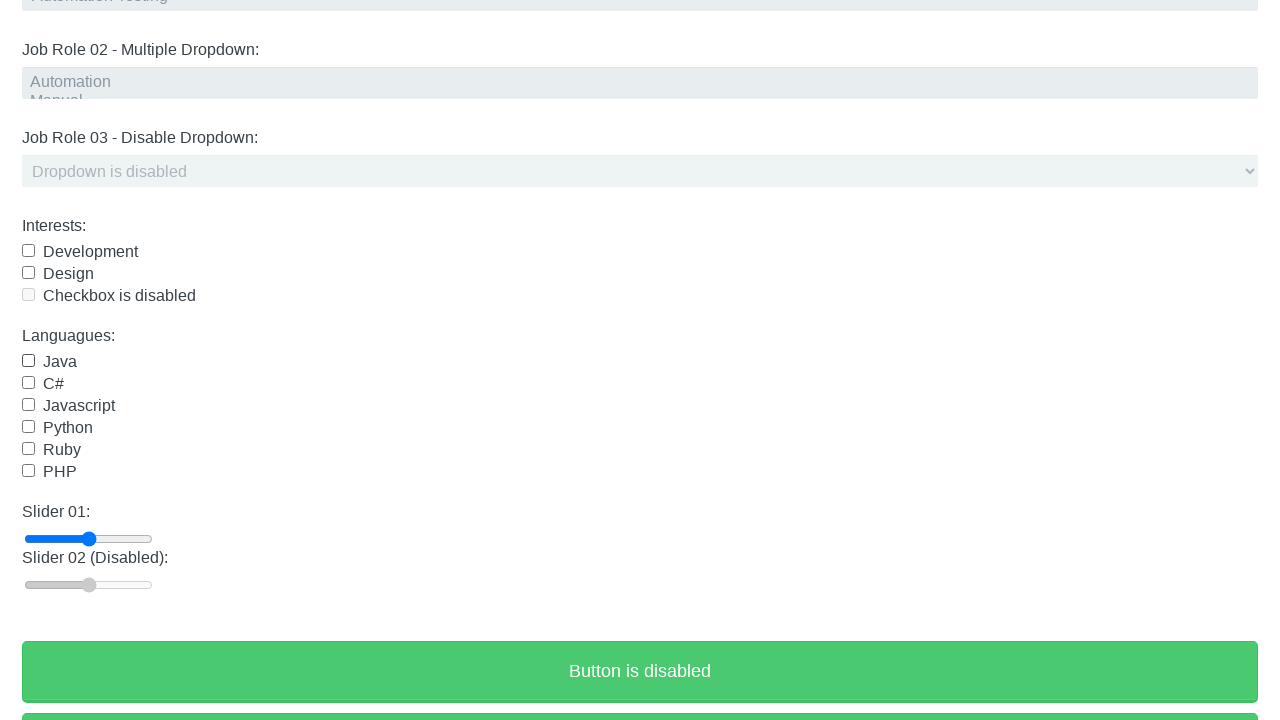